Tests dropdown functionality by clicking dropdown, waiting for links to appear, selecting items, and navigating

Starting URL: http://omayo.blogspot.com/

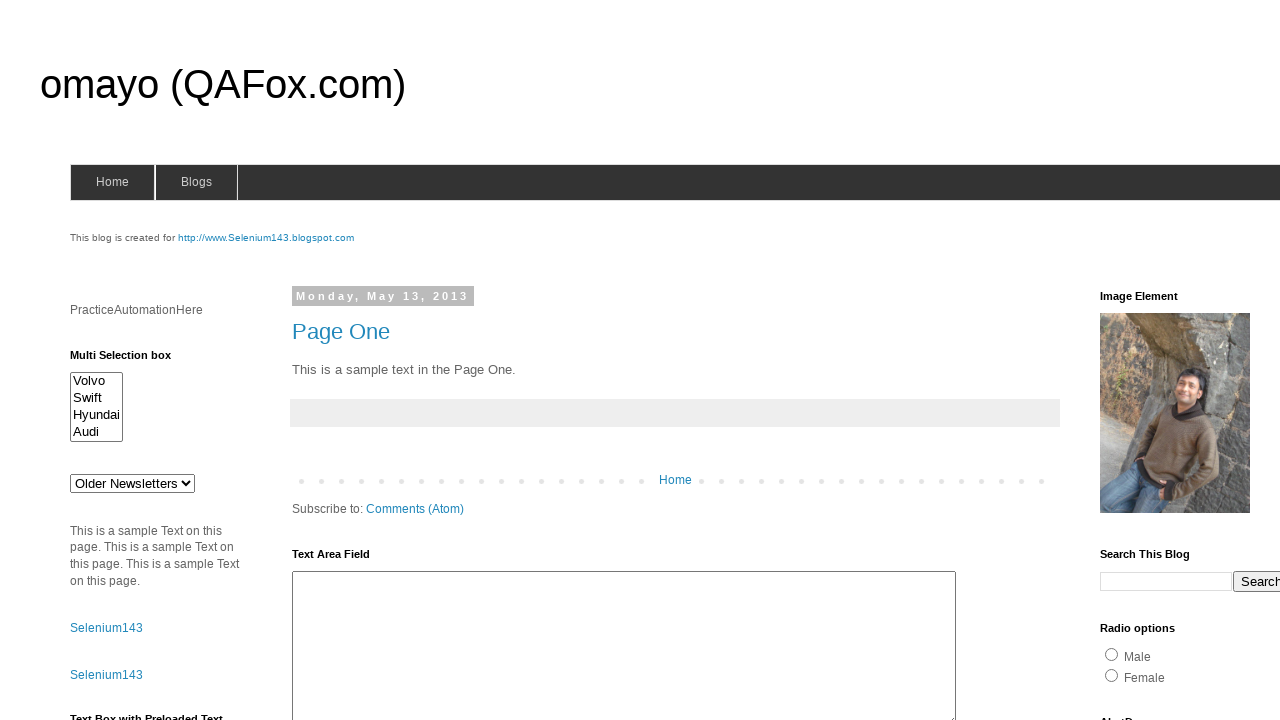

Clicked dropdown button to expand menu at (1227, 360) on .dropbtn
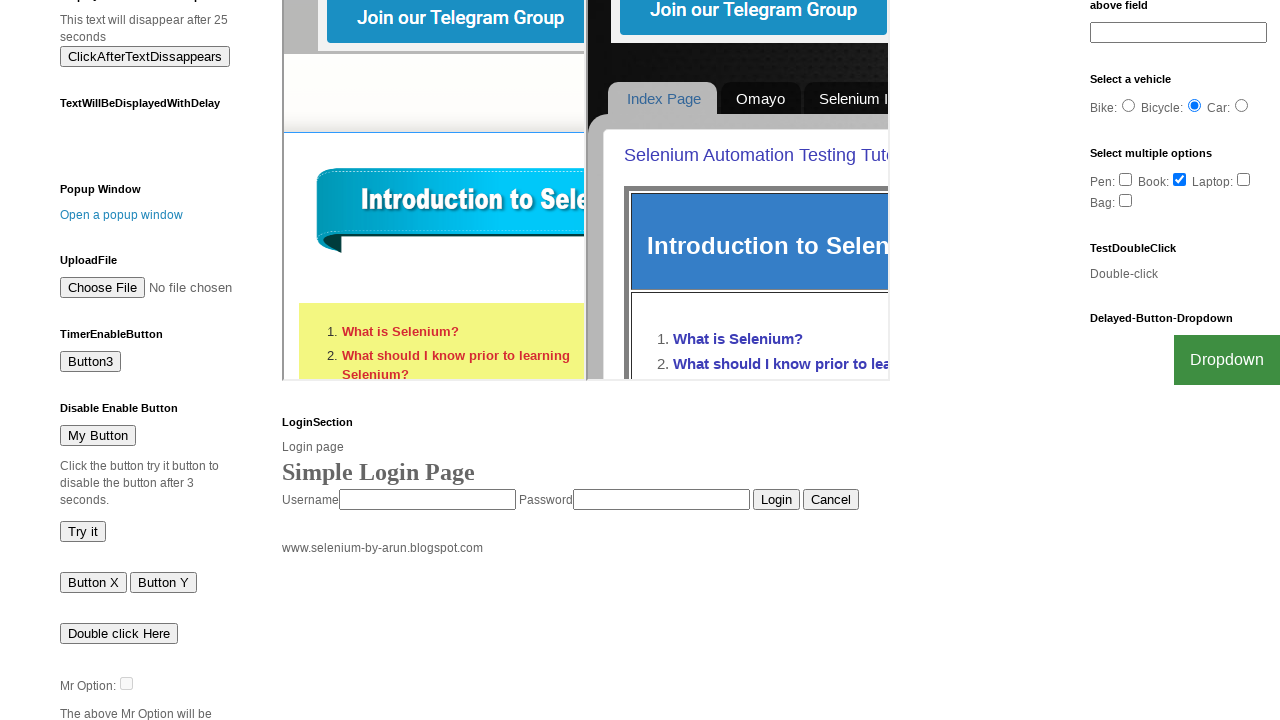

Waited for Facebook link to appear in dropdown
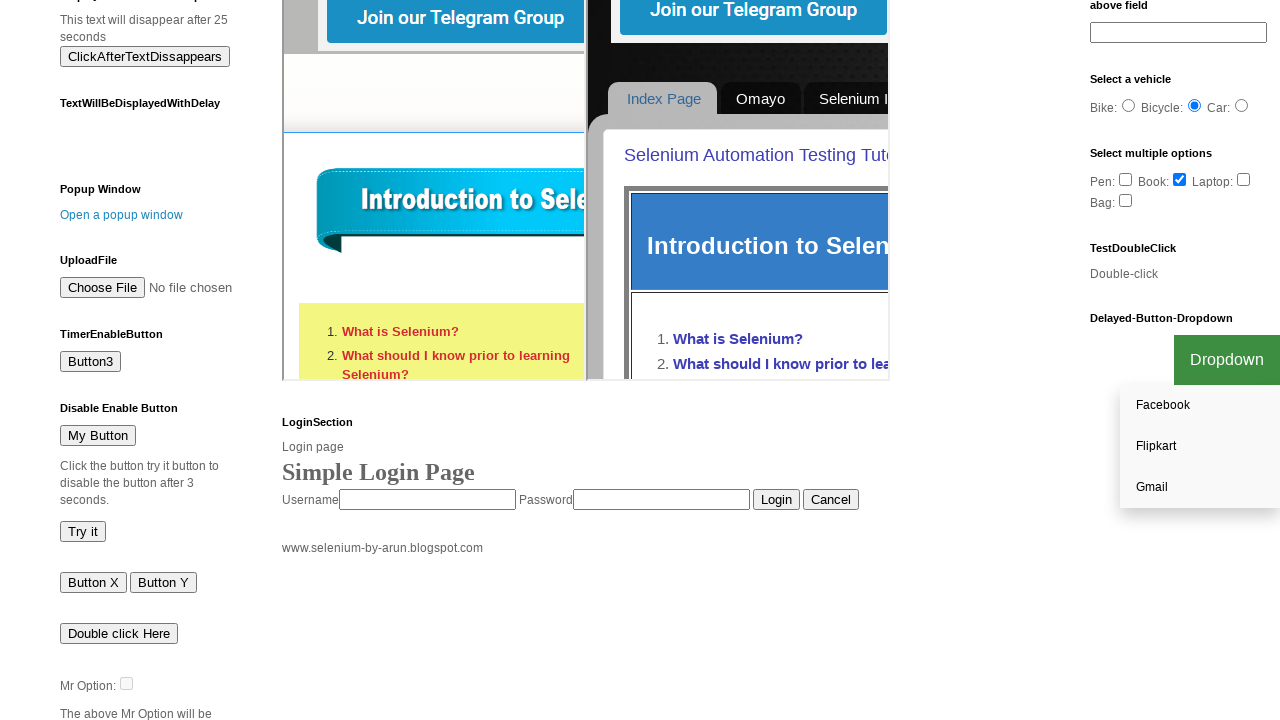

Clicked Facebook link from dropdown at (1200, 406) on text=Facebook
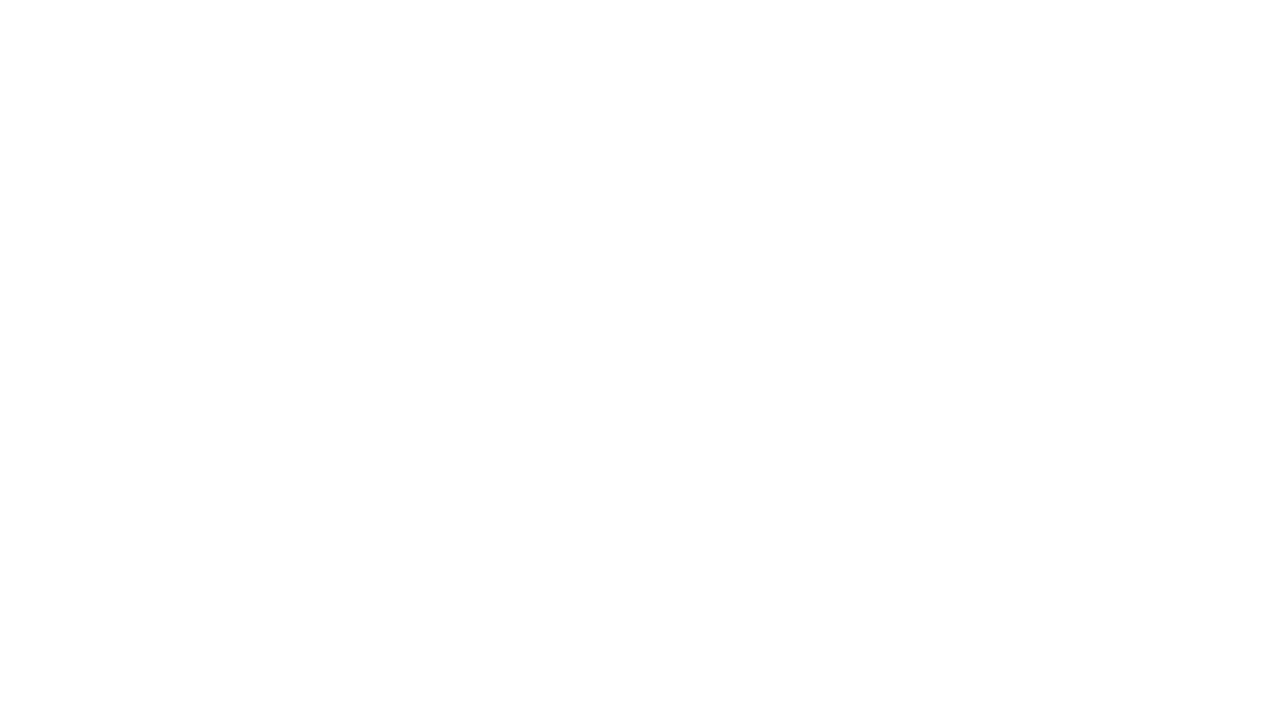

Navigated back to previous page
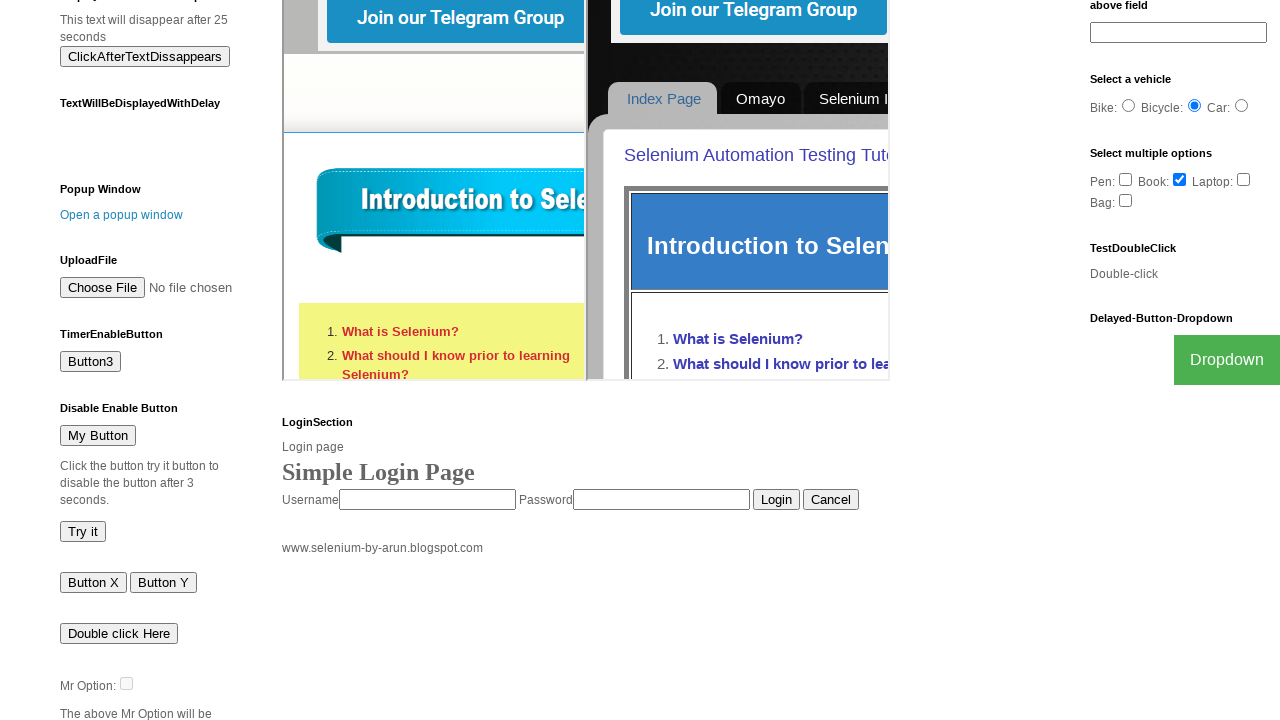

Clicked dropdown button to expand menu again at (1227, 360) on .dropbtn
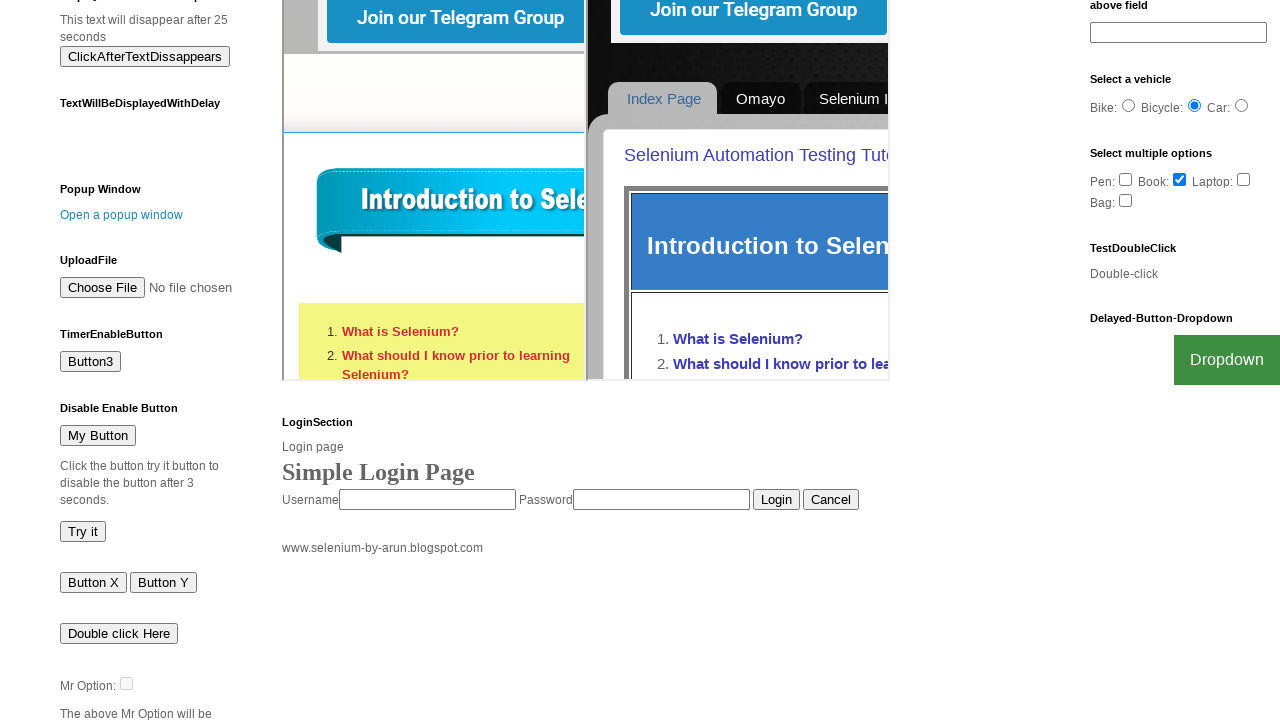

Waited for Flipkart link to appear in dropdown
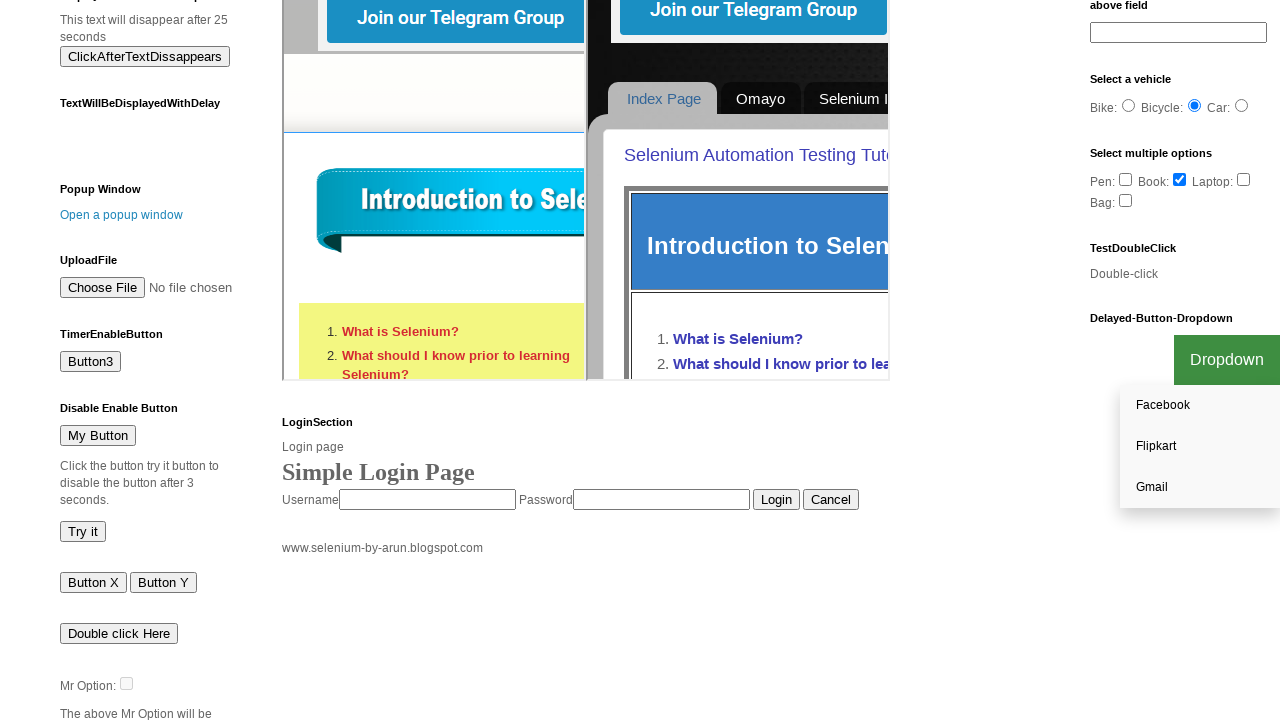

Clicked Flipkart link from dropdown at (1200, 447) on text=Flipkart
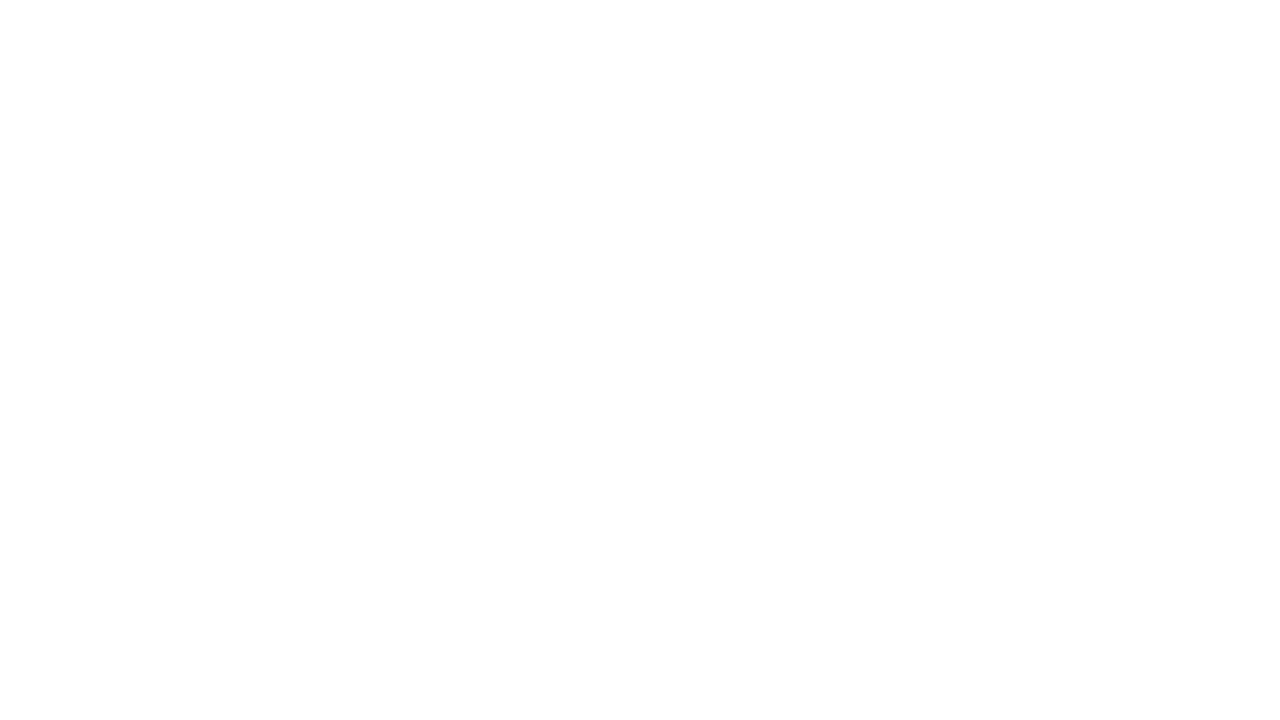

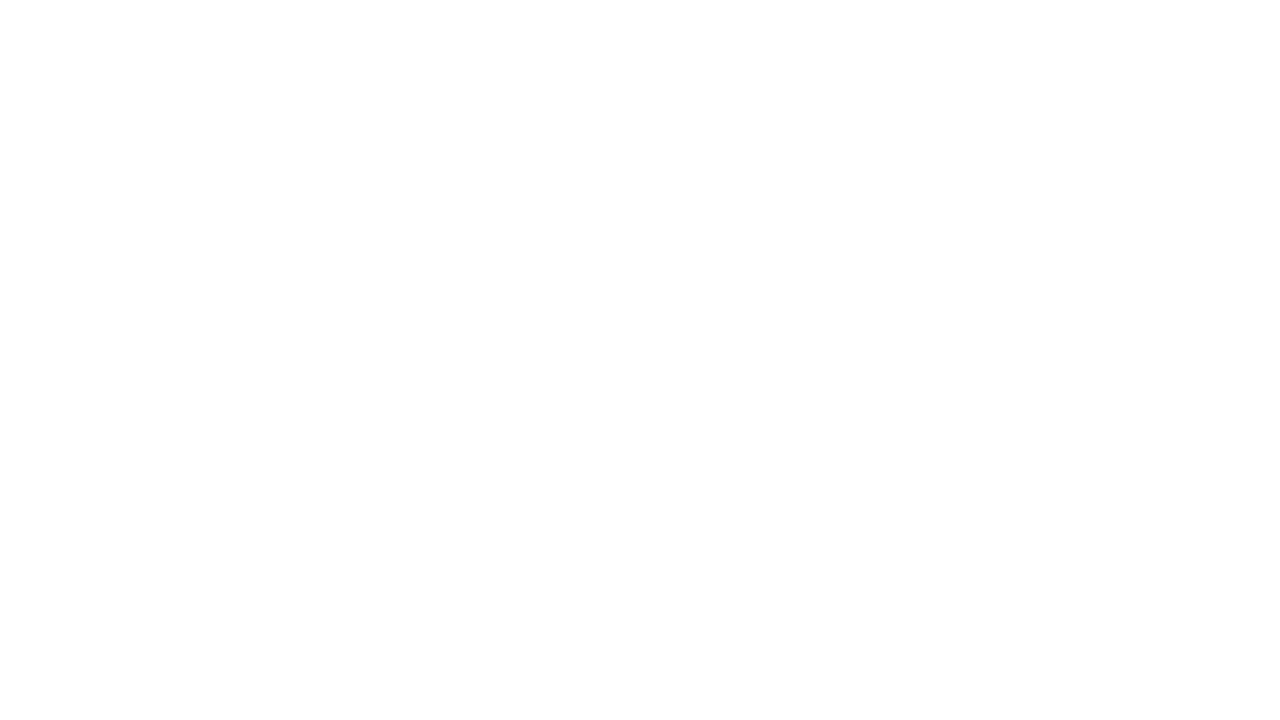